Tests dynamic loading with insufficient wait time (3 seconds) by clicking start button and attempting to verify loaded text

Starting URL: https://automationfc.github.io/dynamic-loading/

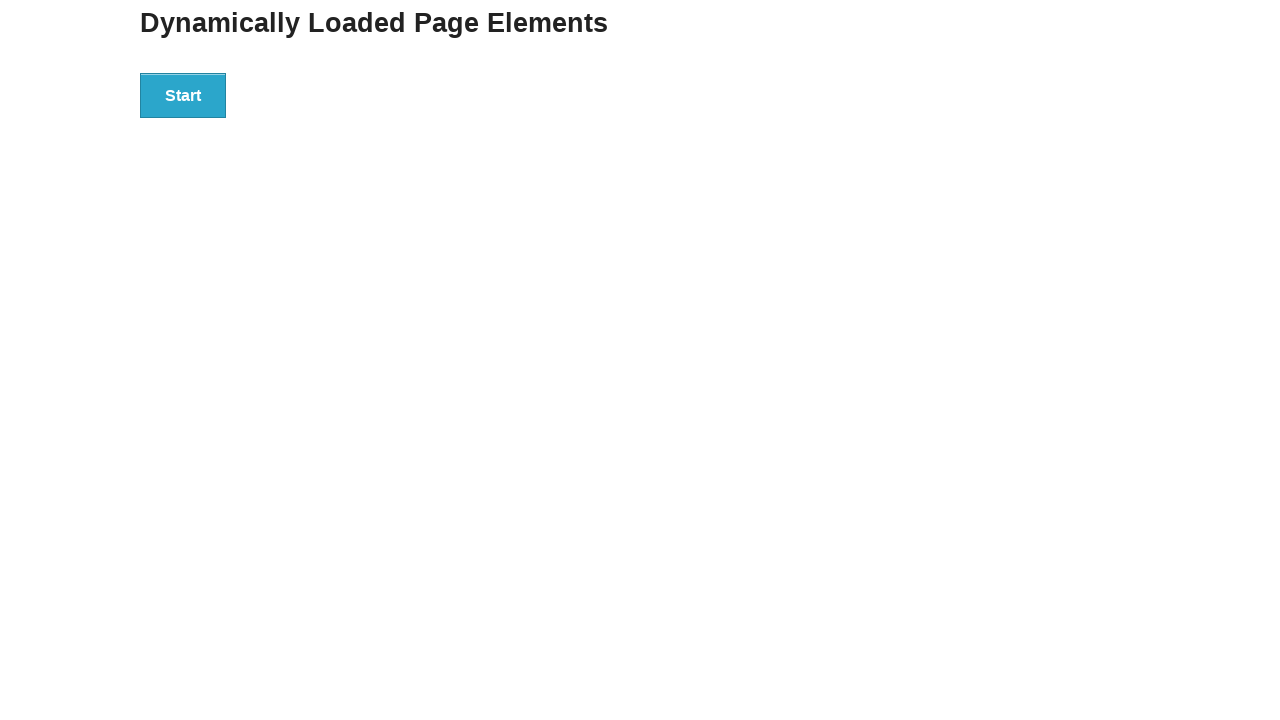

Clicked start button to trigger dynamic loading at (183, 95) on div#start>button
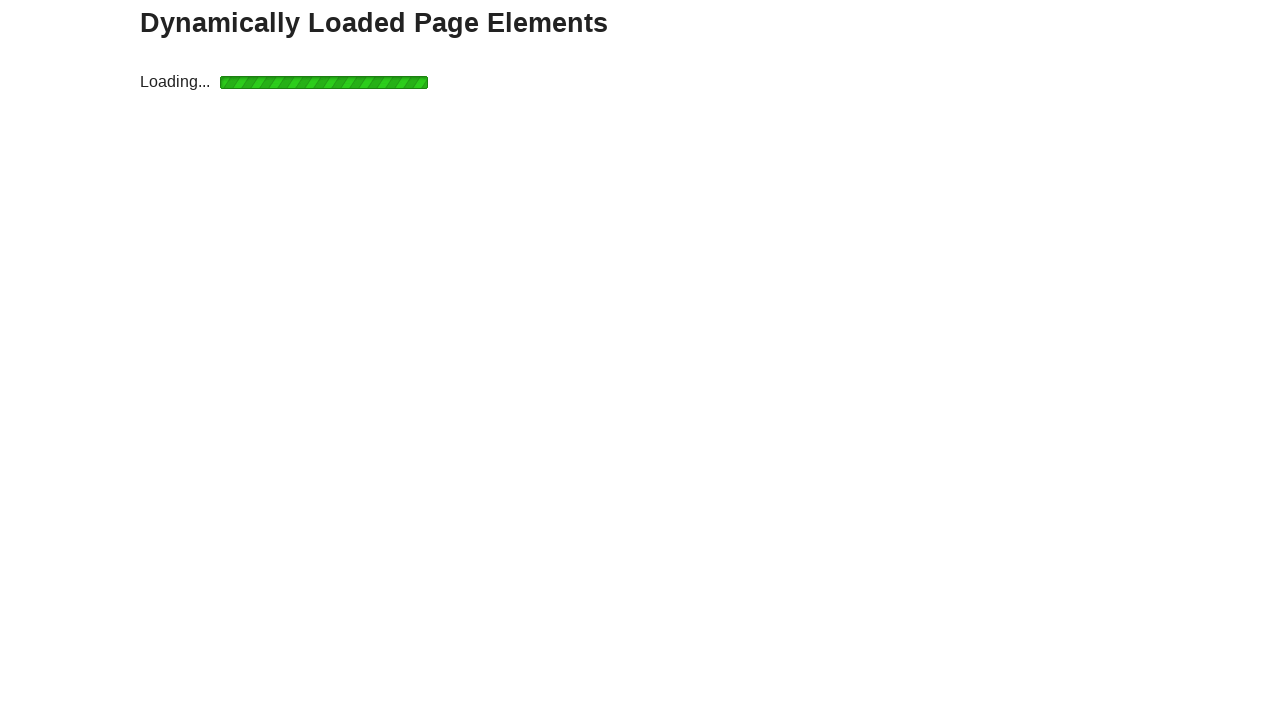

Test failed due to insufficient wait time - element did not load within 3 seconds
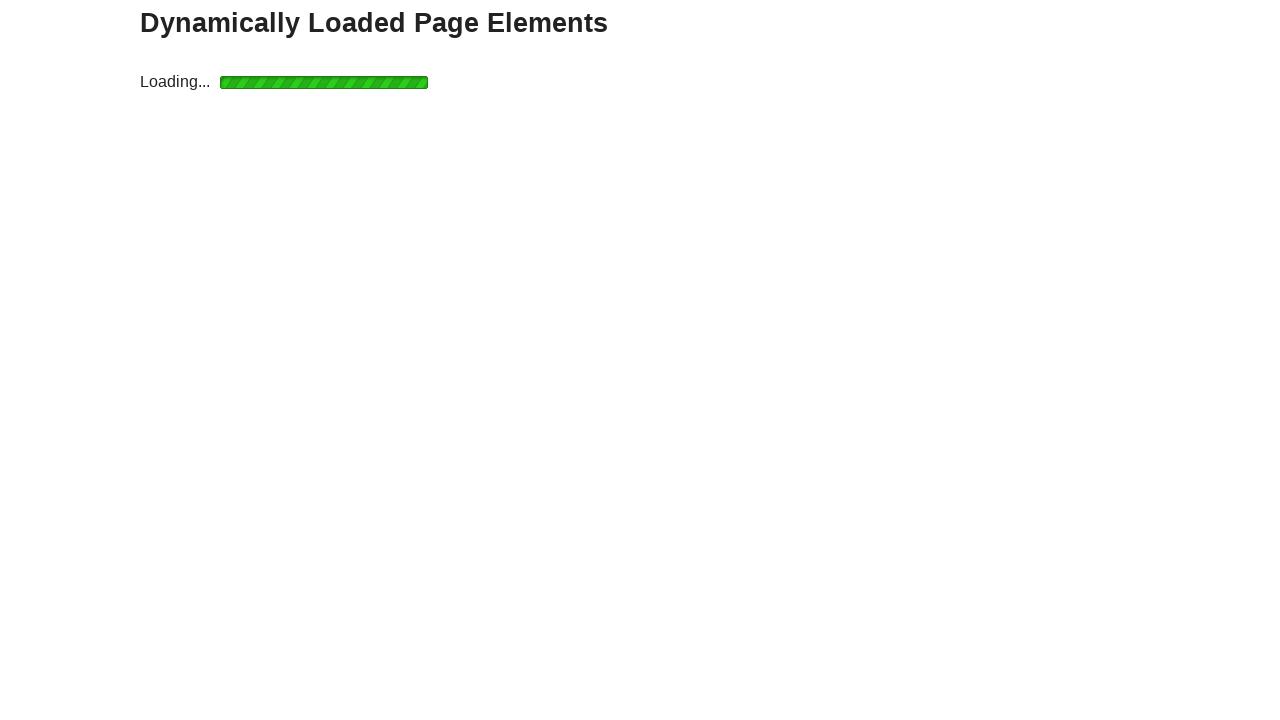

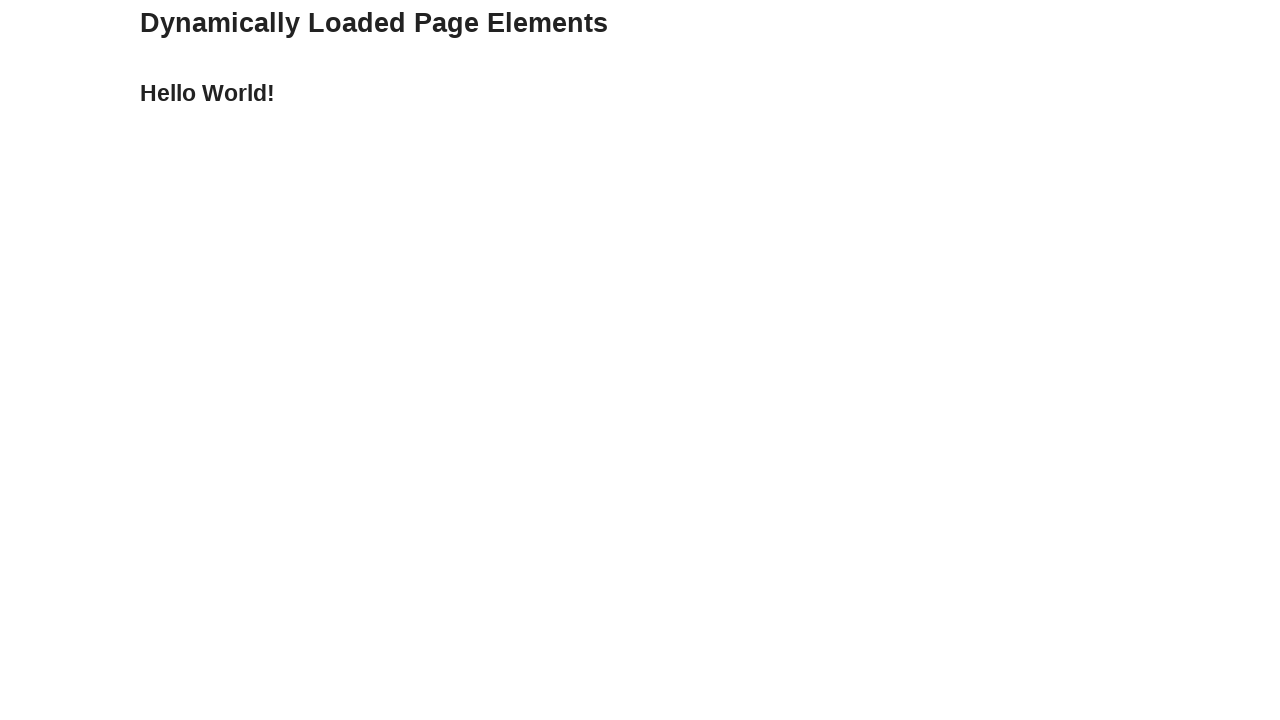